Tests React Semantic UI search selection dropdown by selecting Andorra, Albania, and Aland Islands from country dropdown

Starting URL: https://react.semantic-ui.com/maximize/dropdown-example-search-selection/

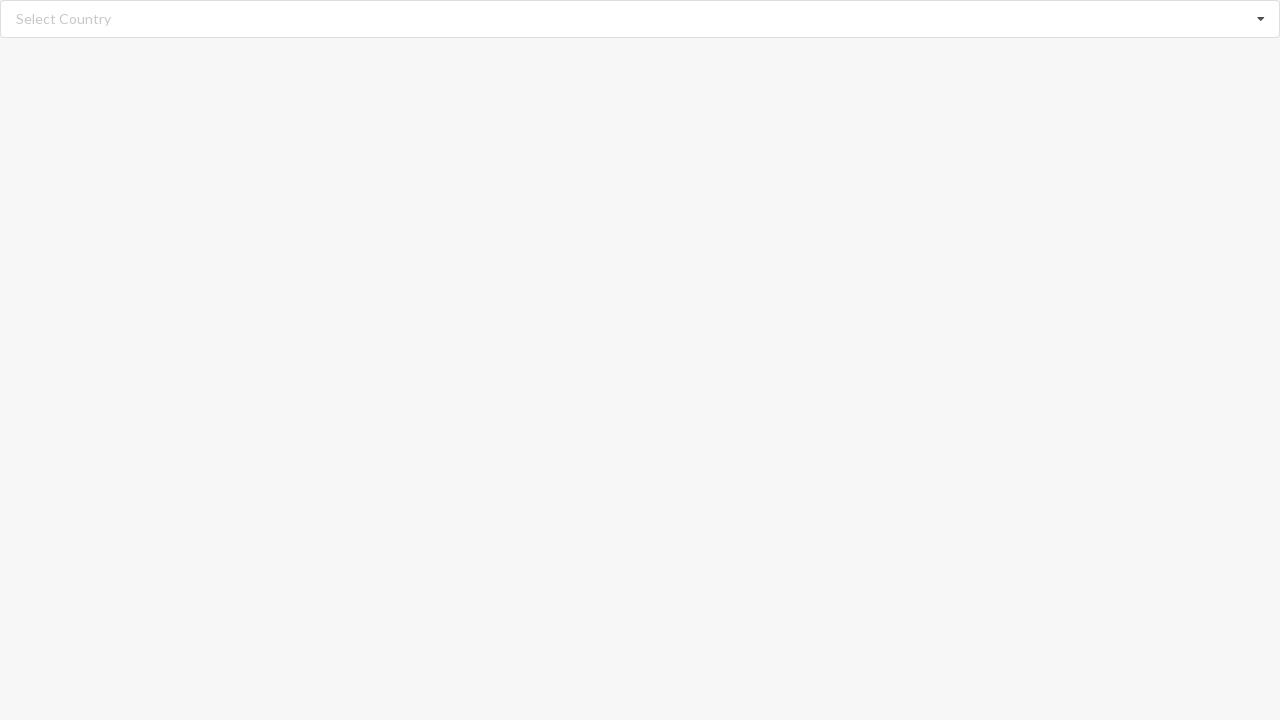

Clicked on country dropdown to open menu at (640, 19) on div.ui.fluid.search.selection.dropdown
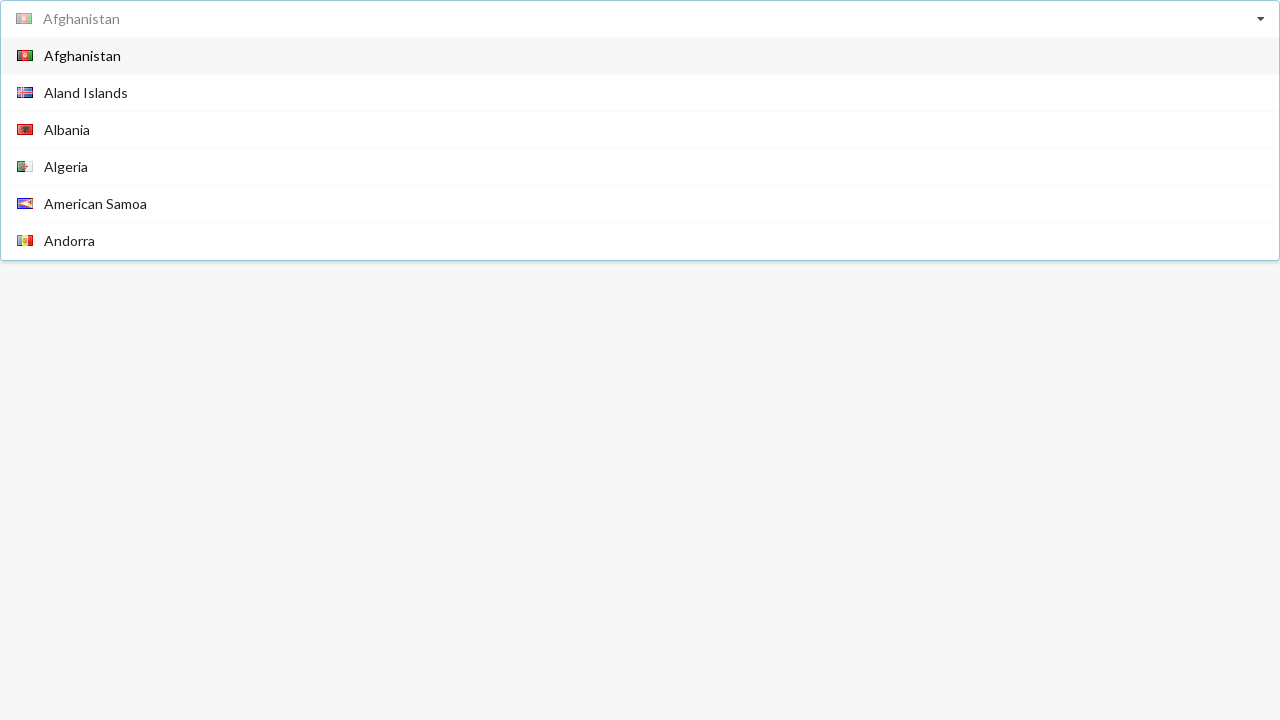

Dropdown menu appeared with country options
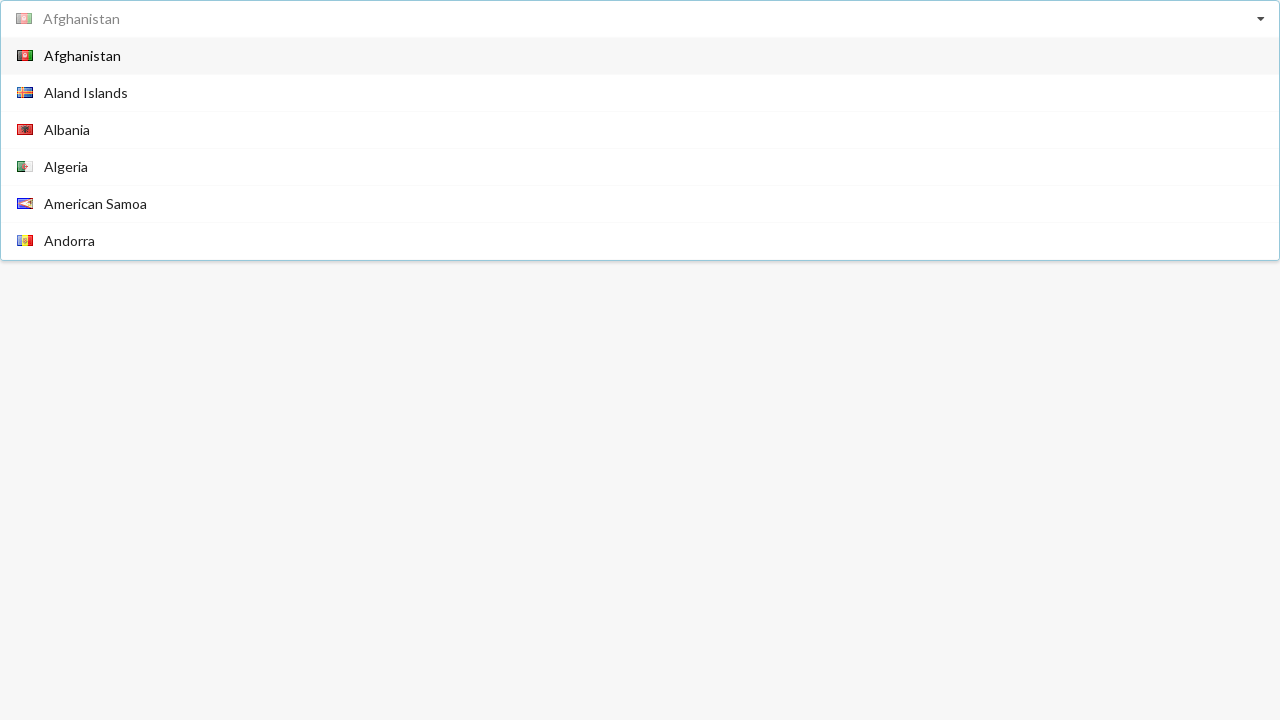

Selected 'Andorra' from dropdown at (640, 240) on div.visible.menu.transition div:has-text('Andorra')
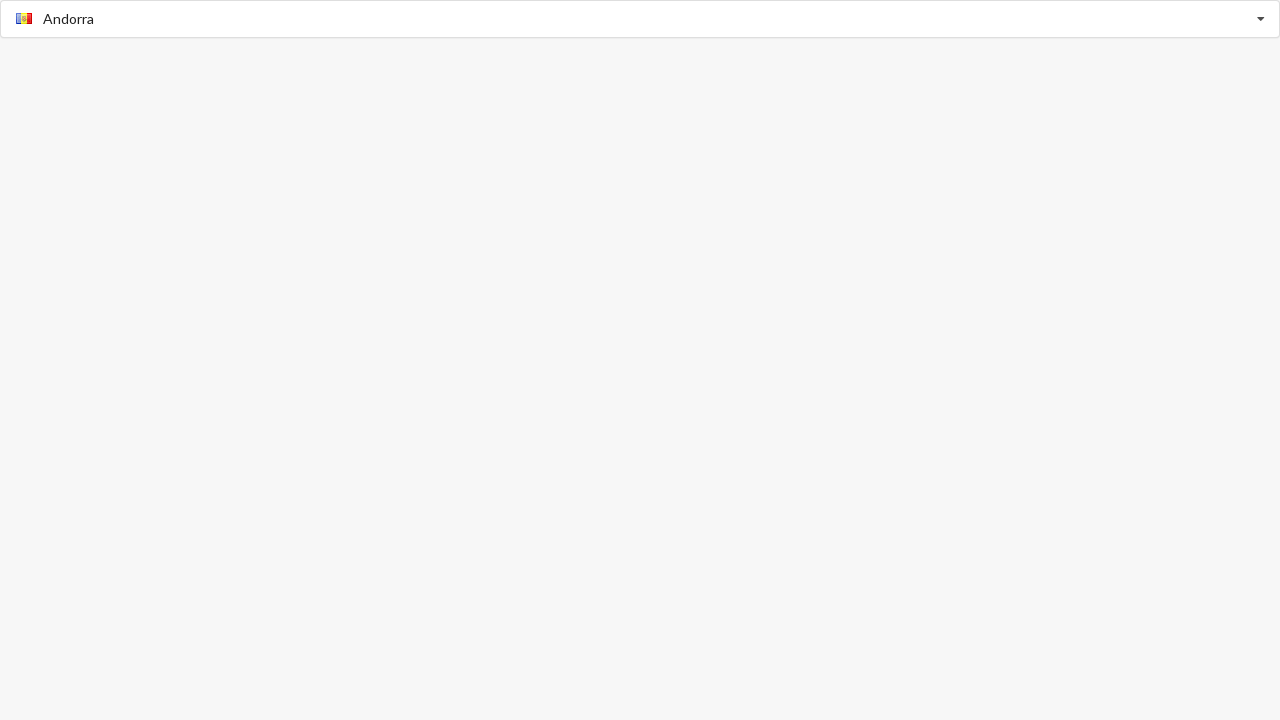

Clicked on country dropdown to open menu at (640, 19) on div.ui.fluid.search.selection.dropdown
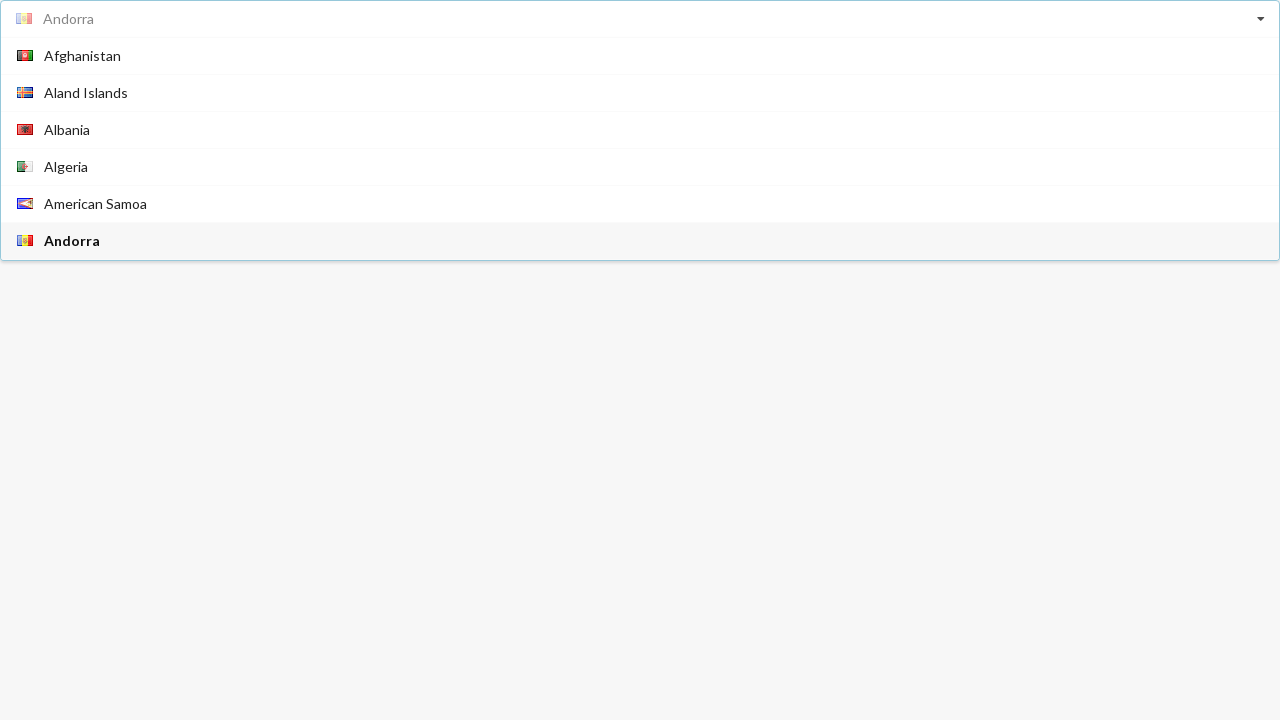

Dropdown menu appeared with country options
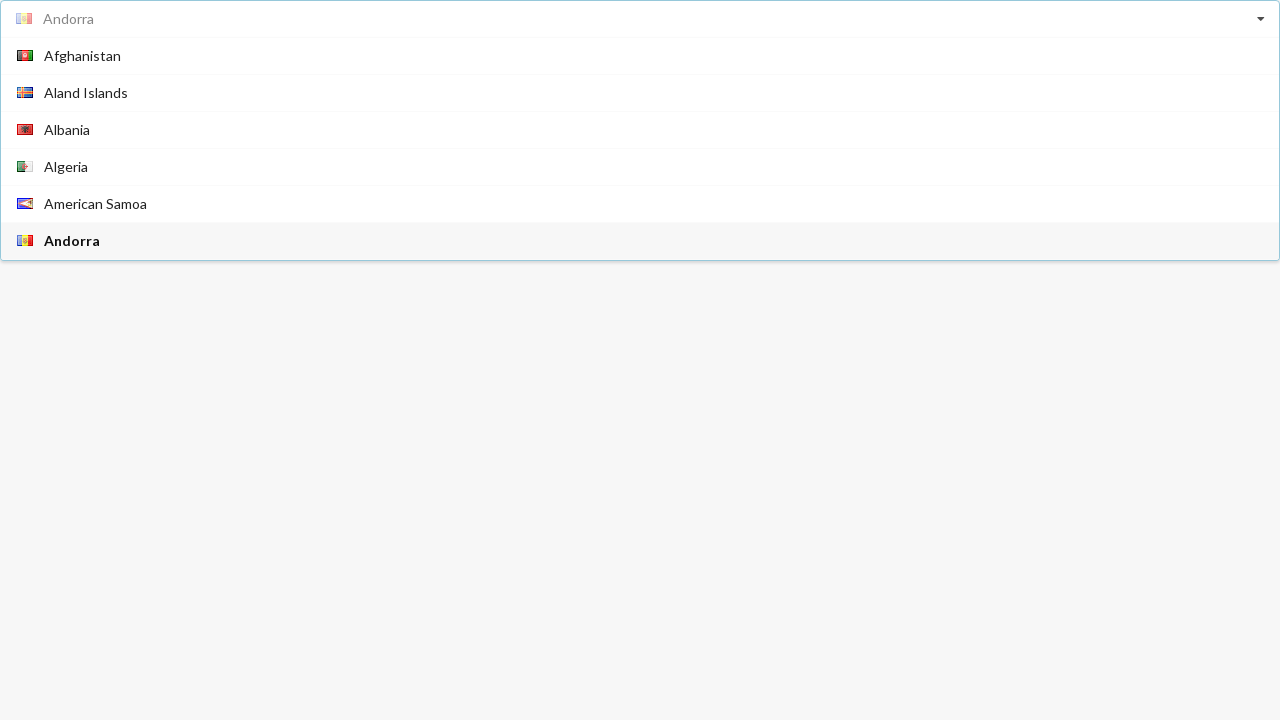

Selected 'Albania' from dropdown at (640, 130) on div.visible.menu.transition div:has-text('Albania')
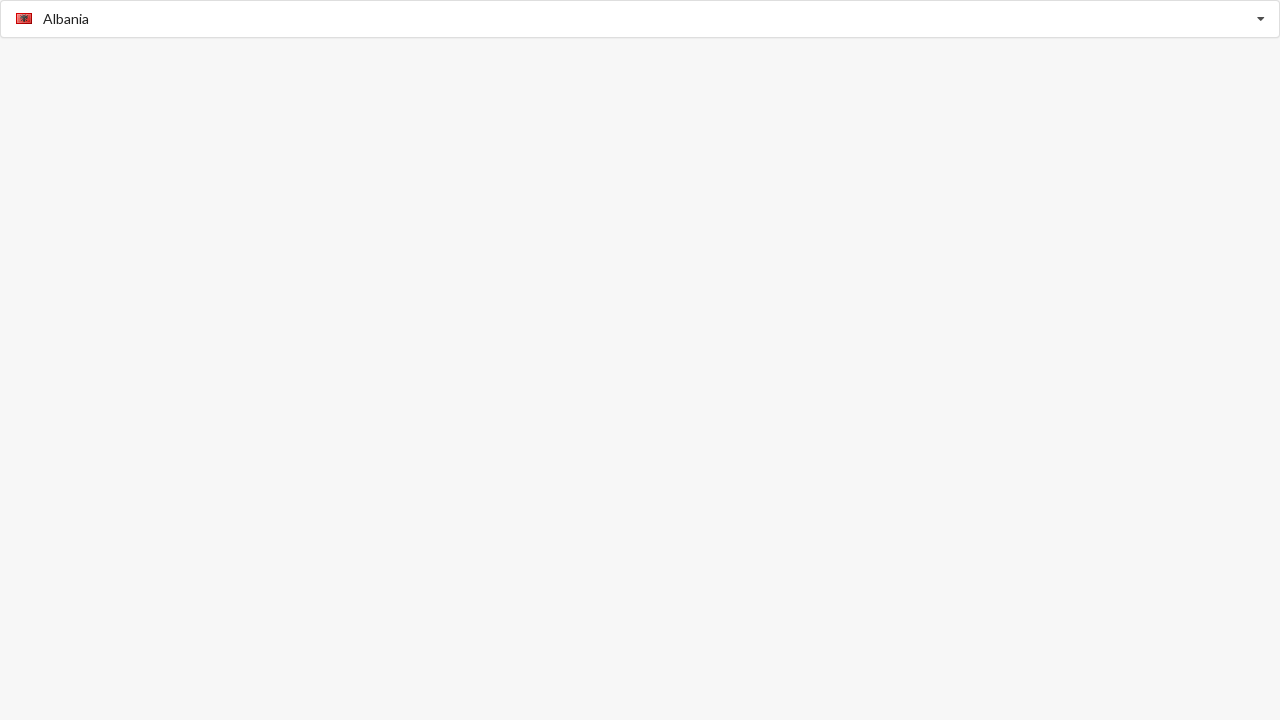

Clicked on country dropdown to open menu at (640, 19) on div.ui.fluid.search.selection.dropdown
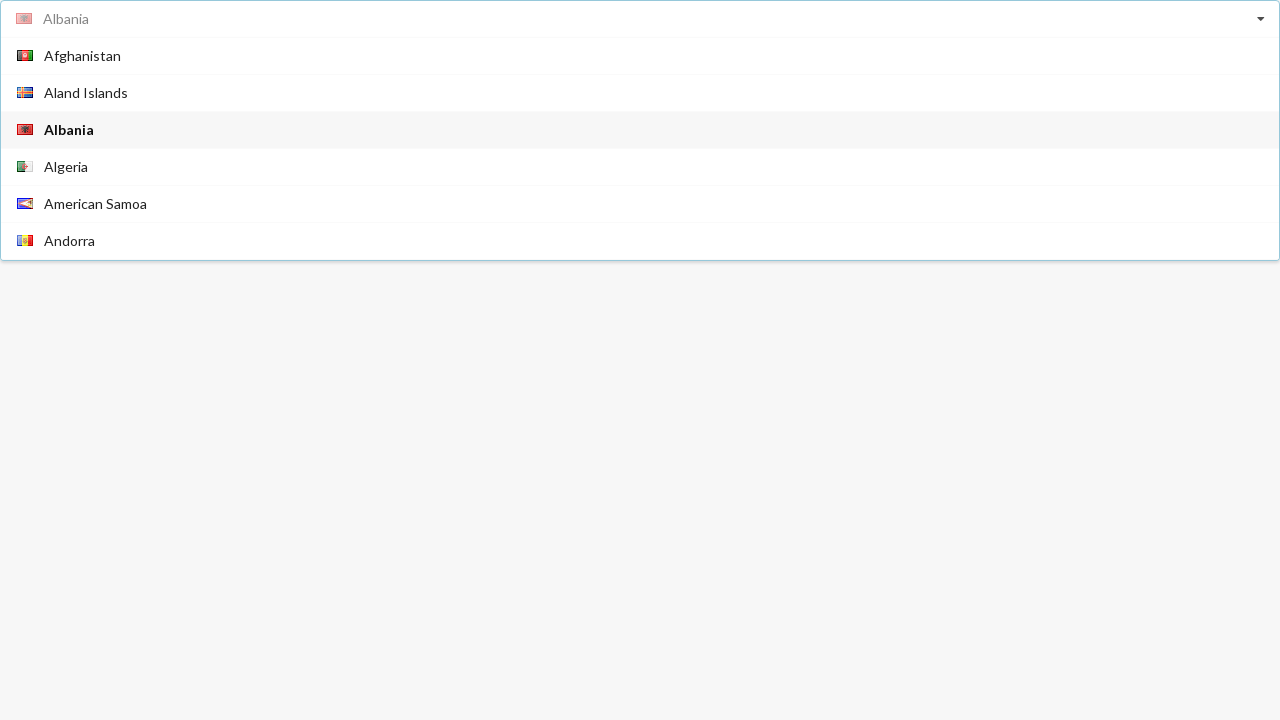

Dropdown menu appeared with country options
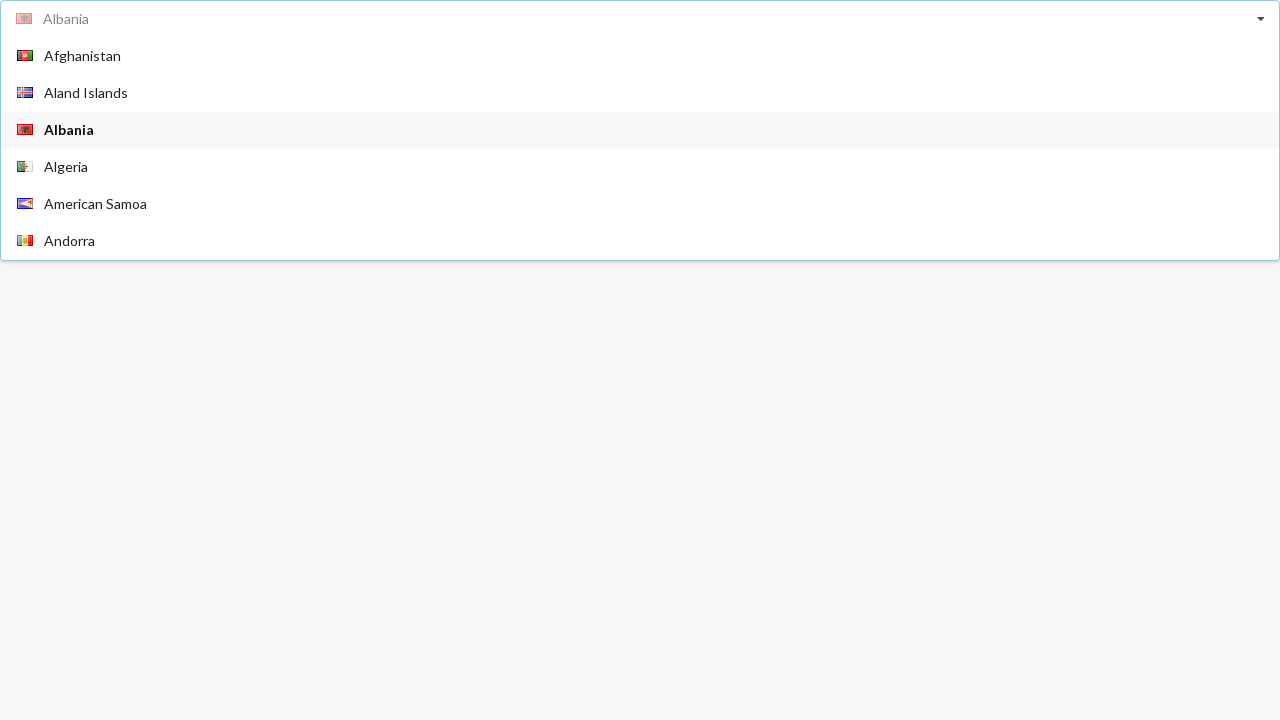

Selected 'Aland Islands' from dropdown at (640, 92) on div.visible.menu.transition div:has-text('Aland Islands')
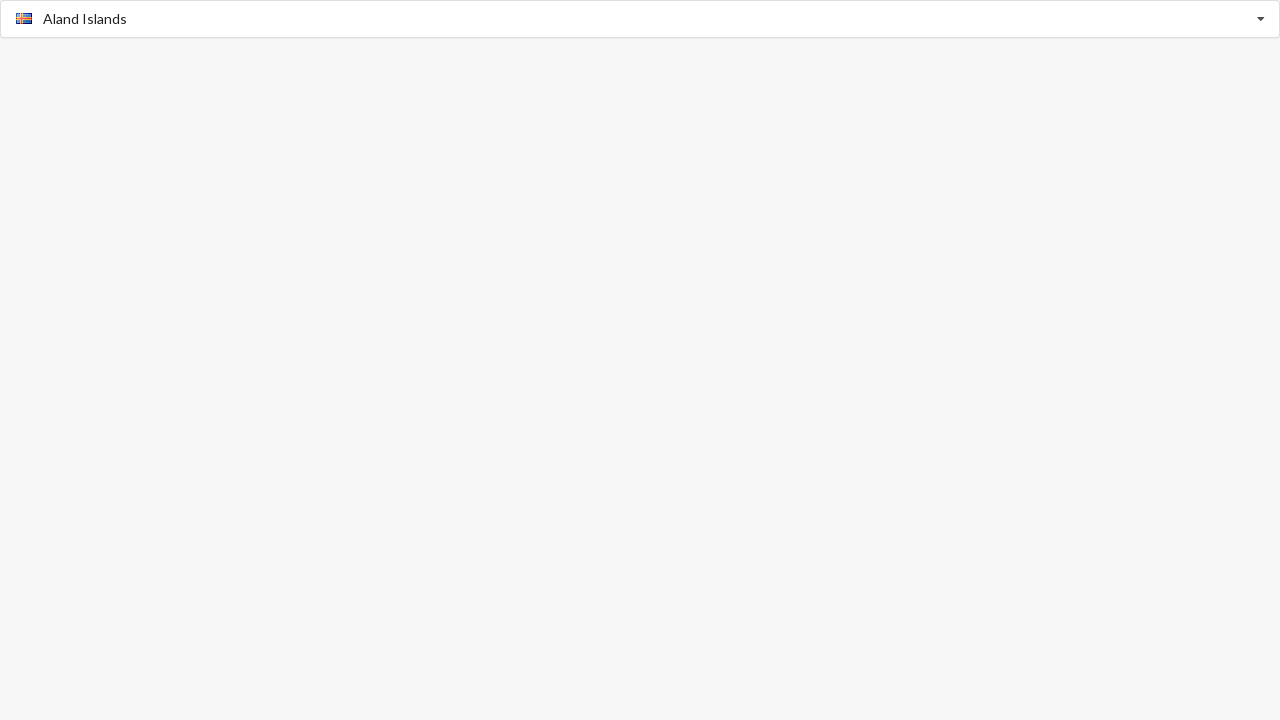

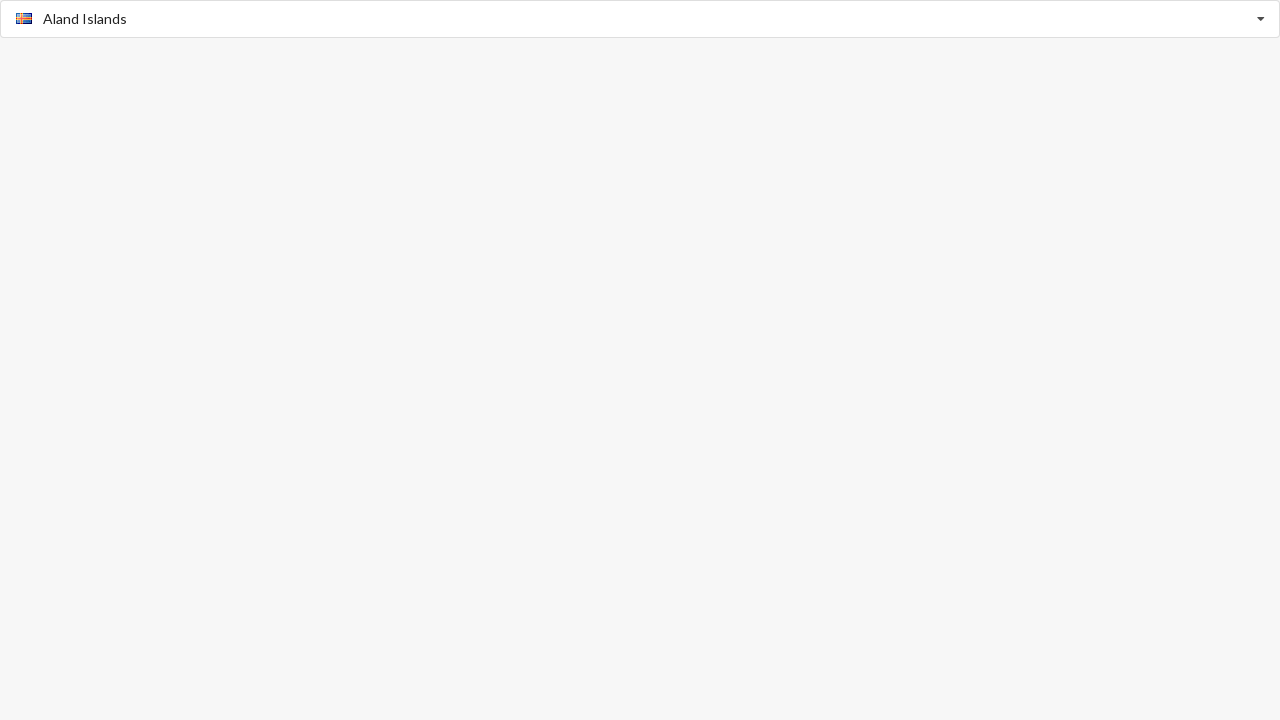